Tests social media links in the Resources dropdown, opening and closing new tabs for Facebook, Instagram, LinkedIn, Twitter, and YouTube

Starting URL: https://www.thenanoexperience.com/

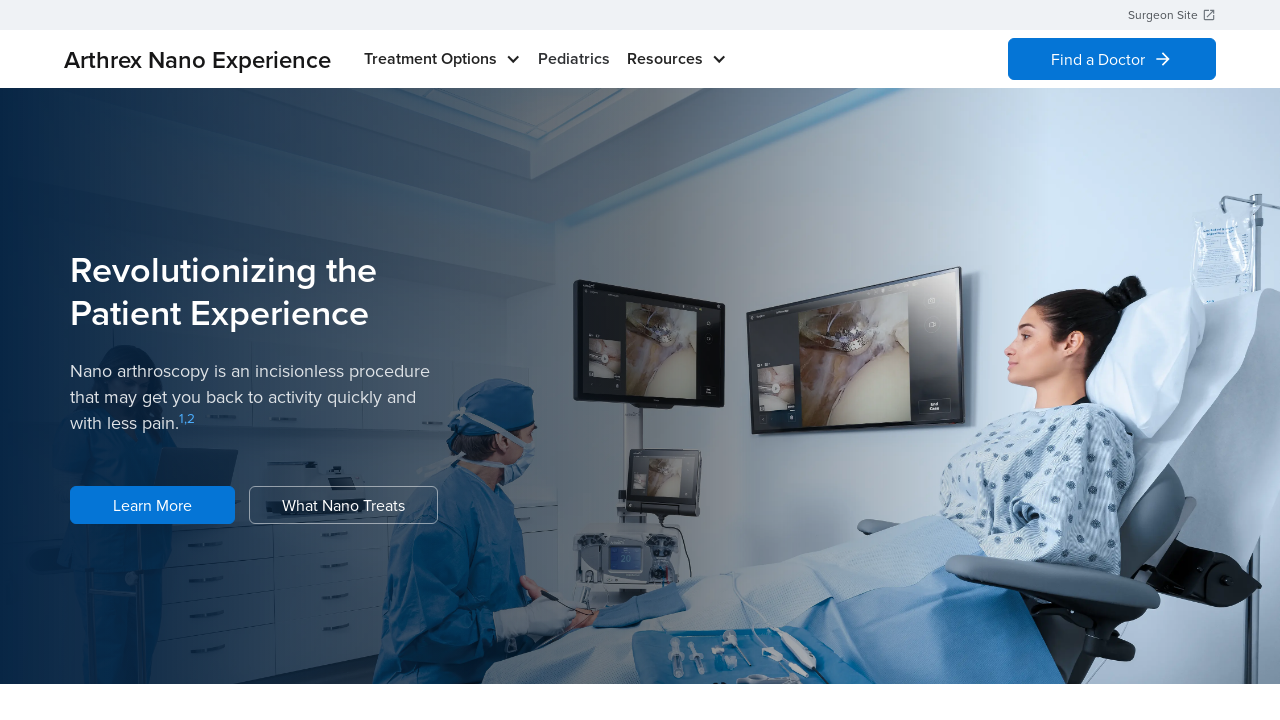

Clicked to expand Resources dropdown menu at (665, 59) on #w-dropdown-toggle-2 > div.toggle-text
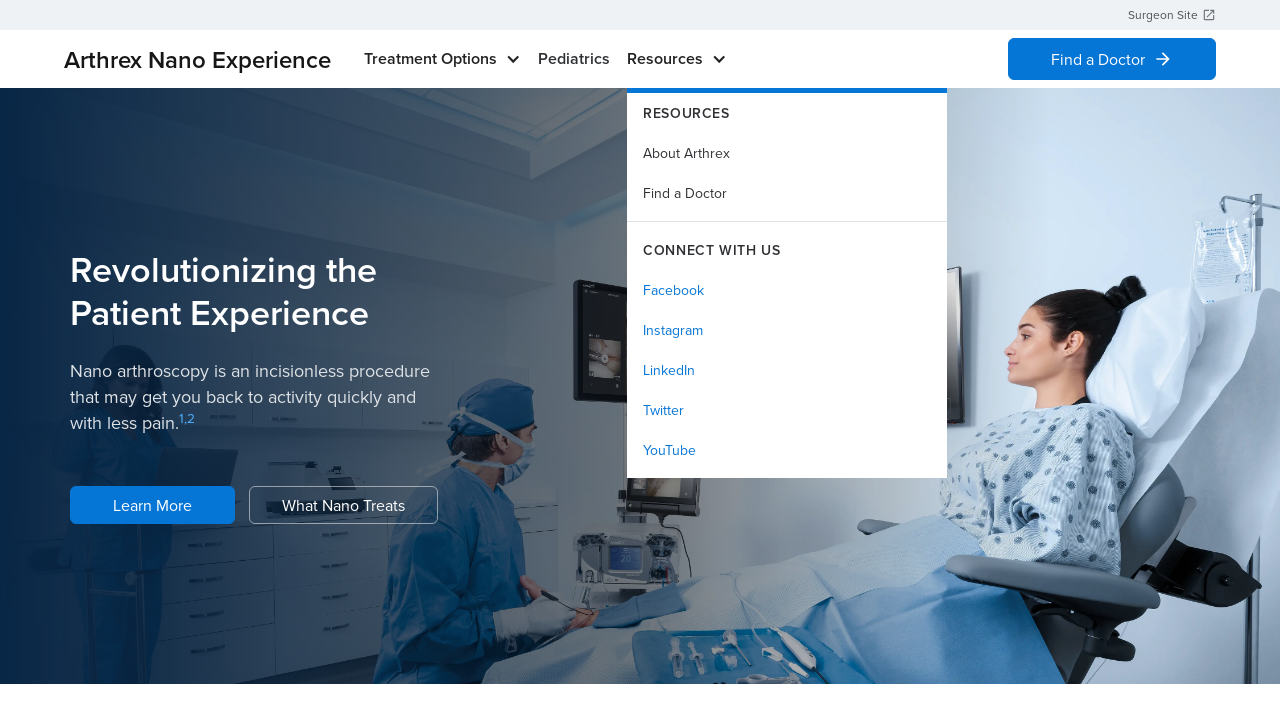

Clicked Facebook link, opened in new tab at (787, 290) on xpath=//*[@id='w-dropdown-list-2']/div/a[3]
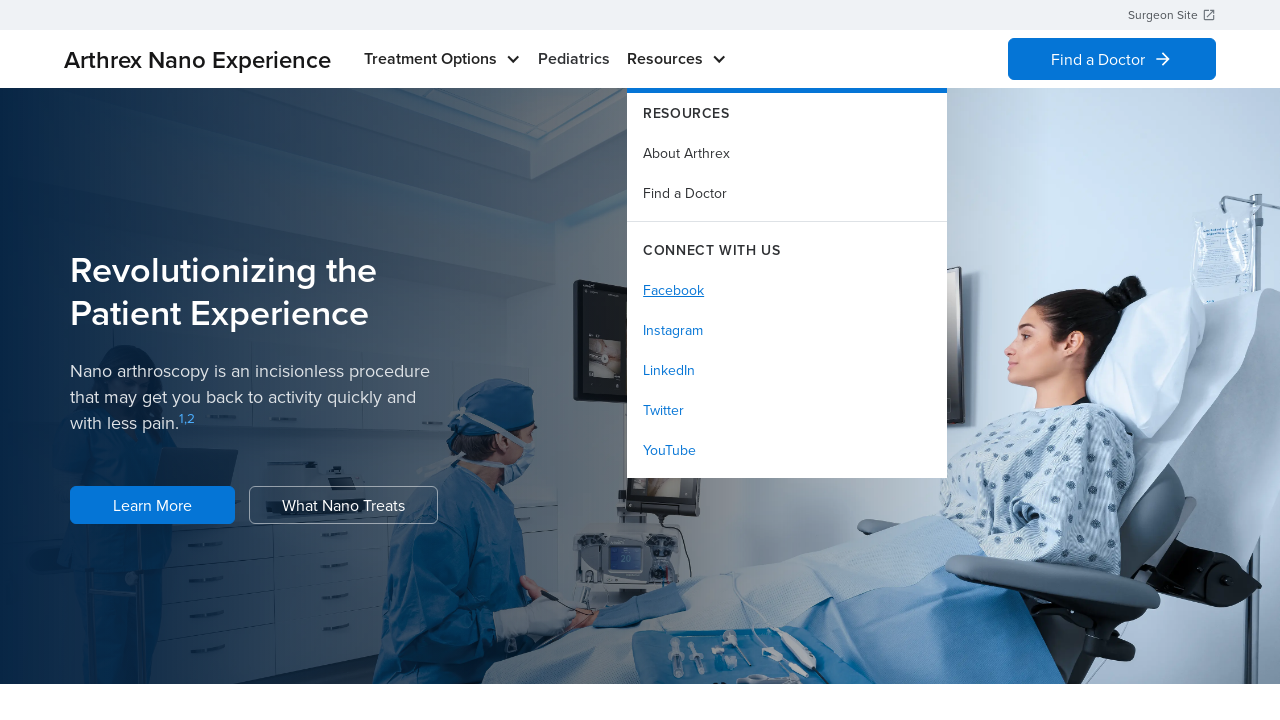

Closed Facebook tab
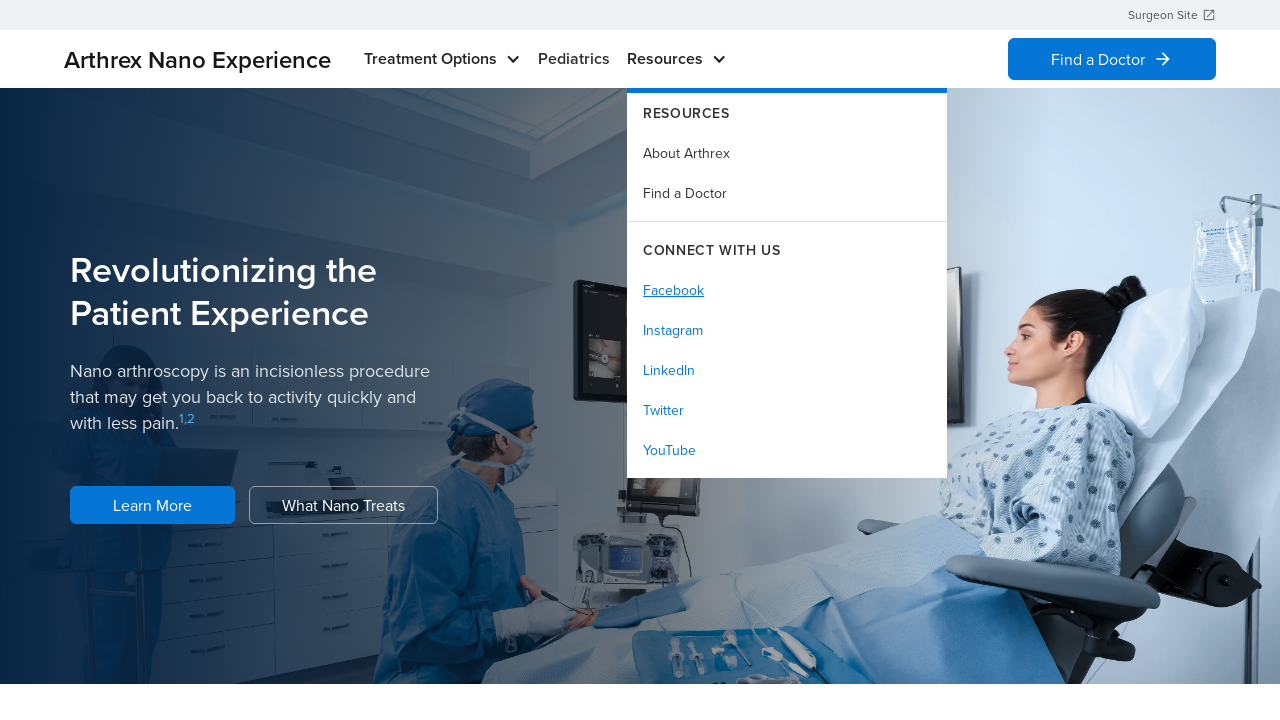

Clicked Instagram link, opened in new tab at (787, 330) on xpath=//*[@id='w-dropdown-list-2']/div/a[4]
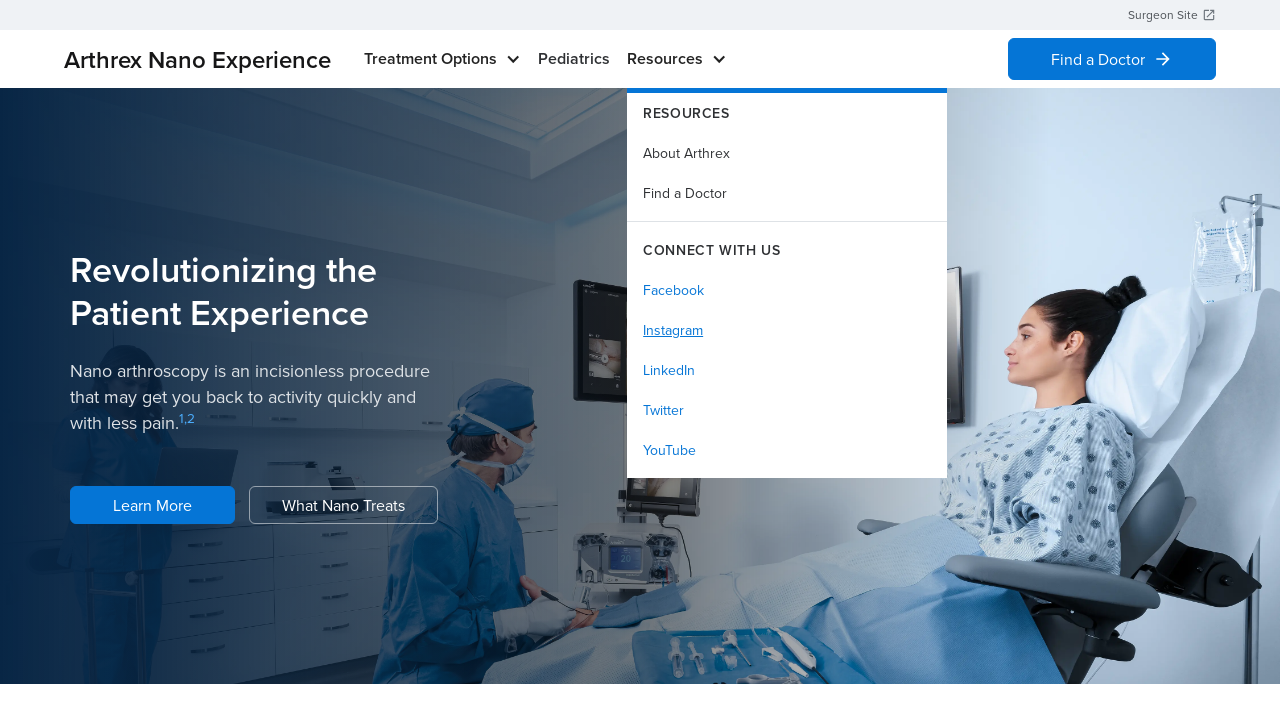

Closed Instagram tab
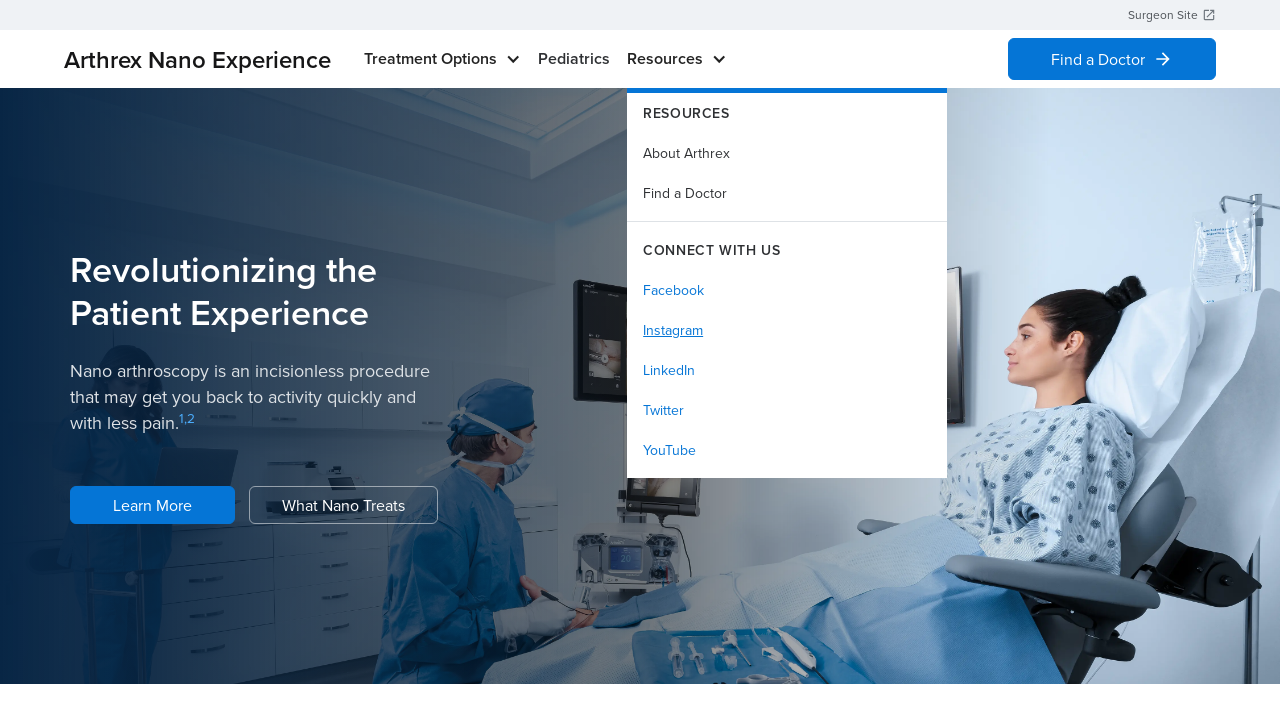

Clicked LinkedIn link, opened in new tab at (787, 370) on xpath=//*[@id='w-dropdown-list-2']/div/a[5]
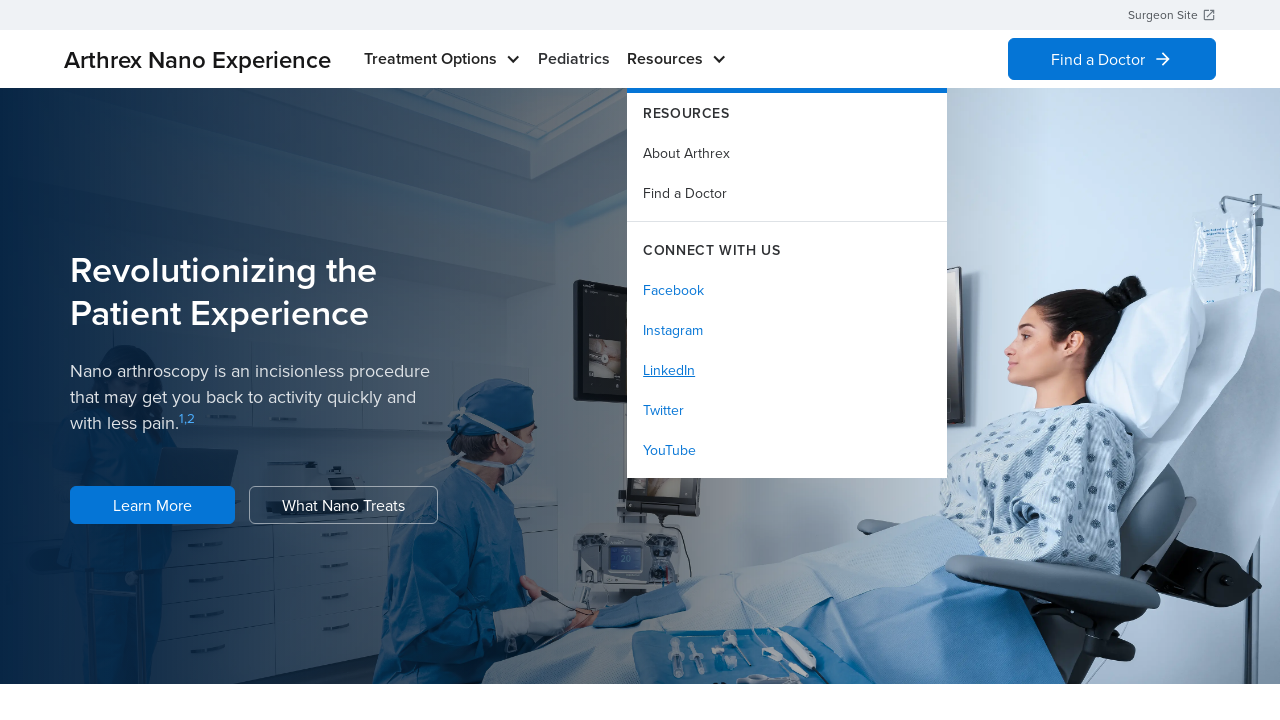

Closed LinkedIn tab
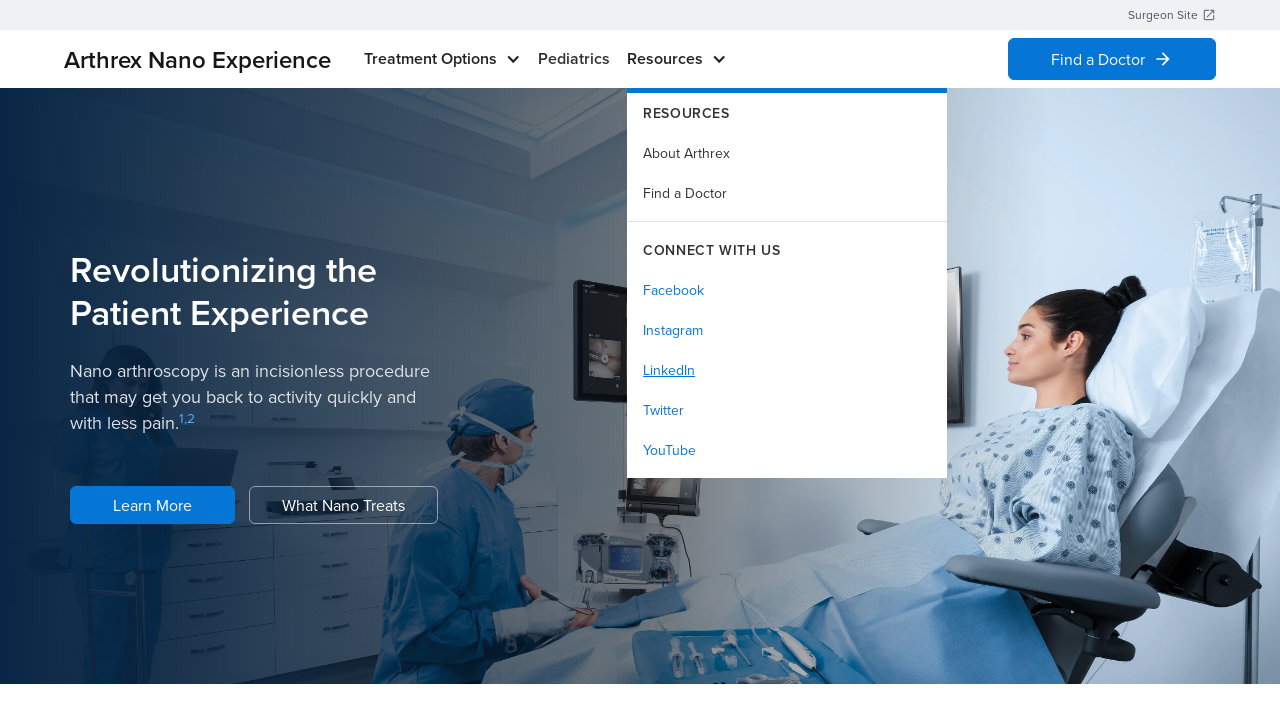

Clicked Twitter link, opened in new tab at (787, 410) on xpath=//*[@id='w-dropdown-list-2']/div/a[6]
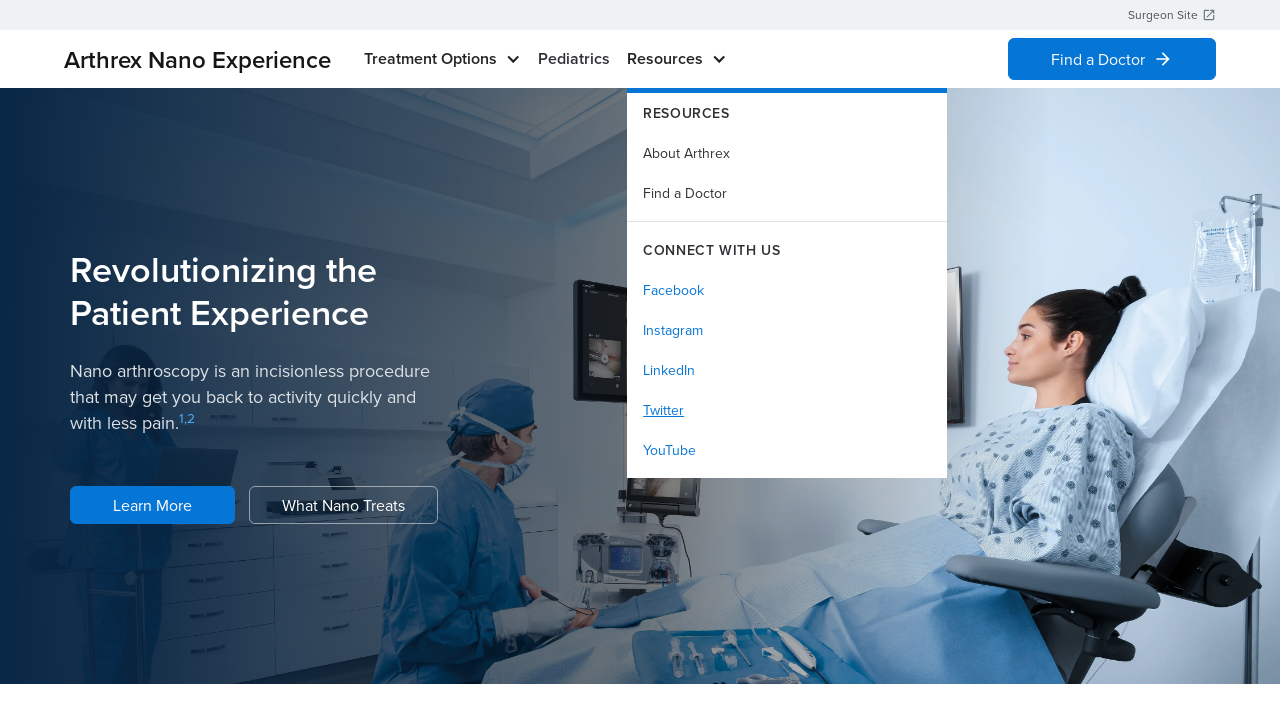

Closed Twitter tab
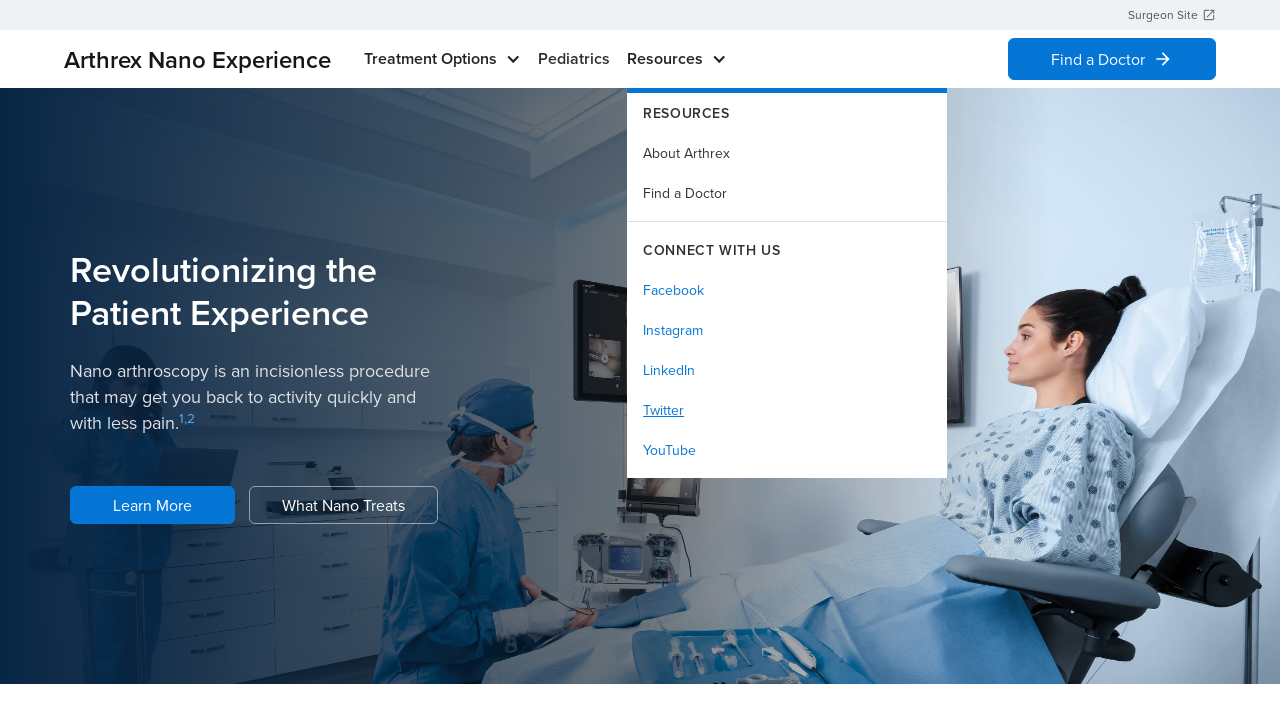

Clicked YouTube link, opened in new tab at (787, 450) on xpath=//*[@id='w-dropdown-list-2']/div/a[7]
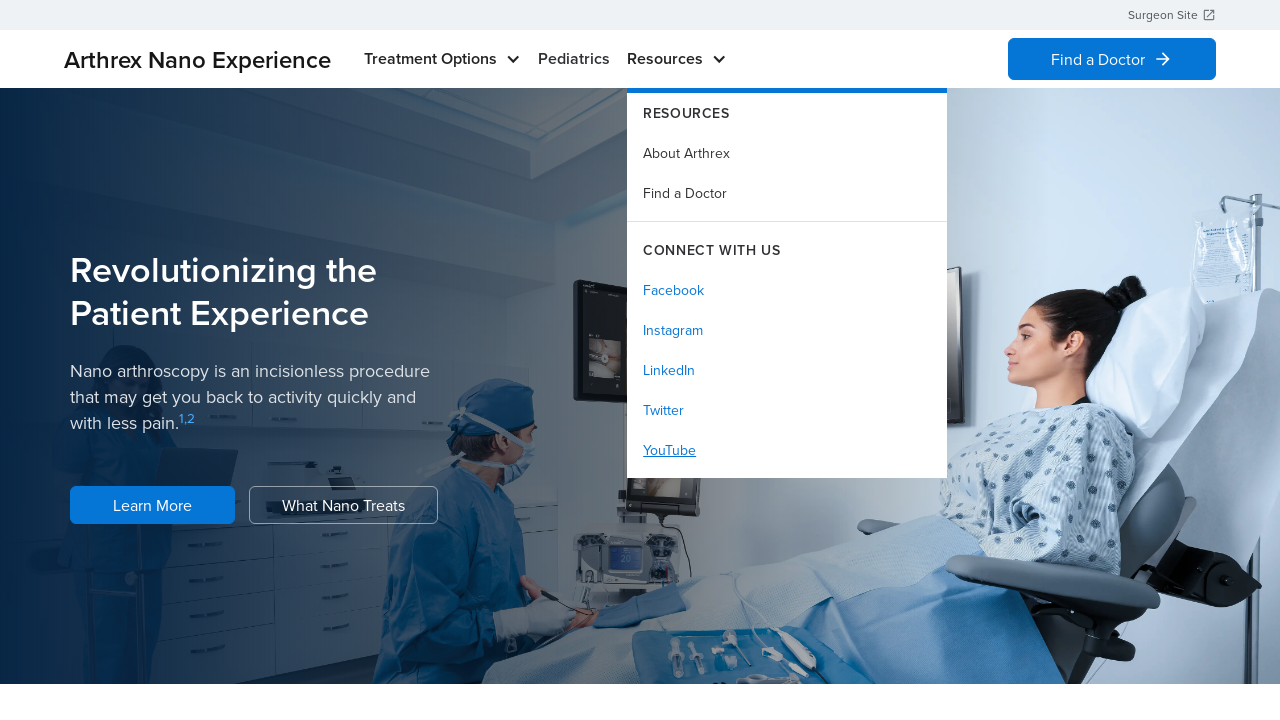

Closed YouTube tab
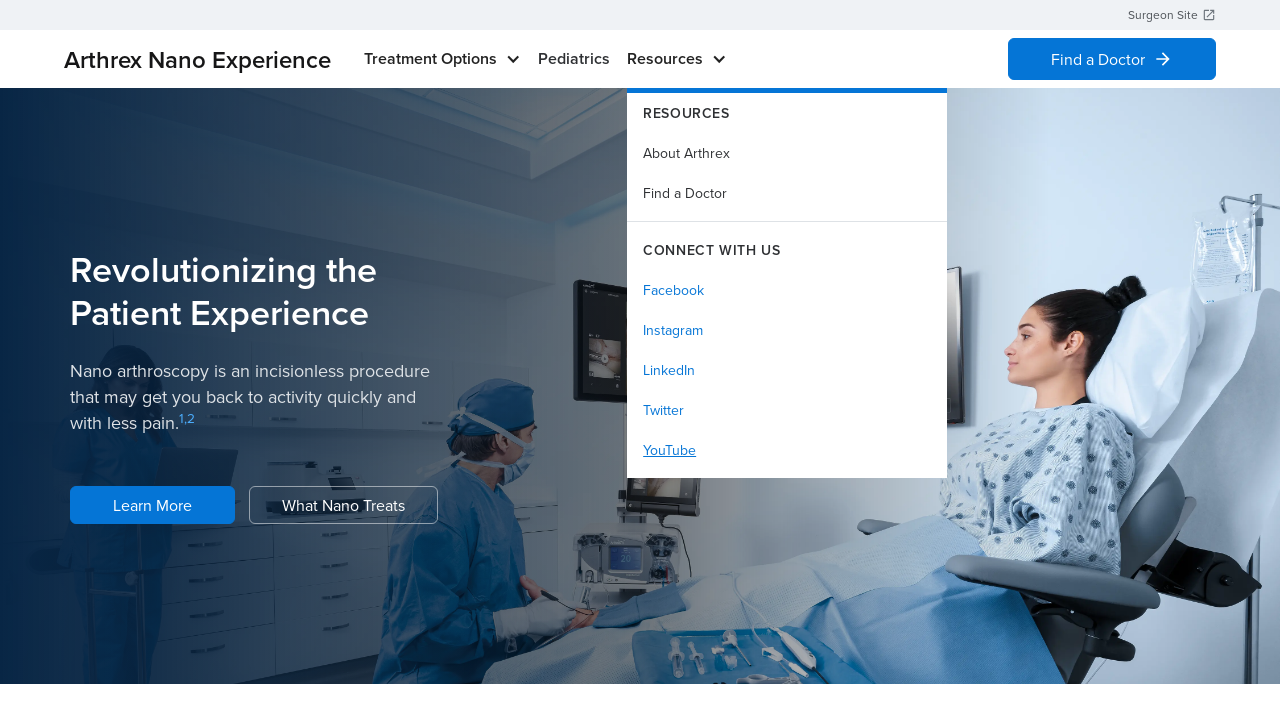

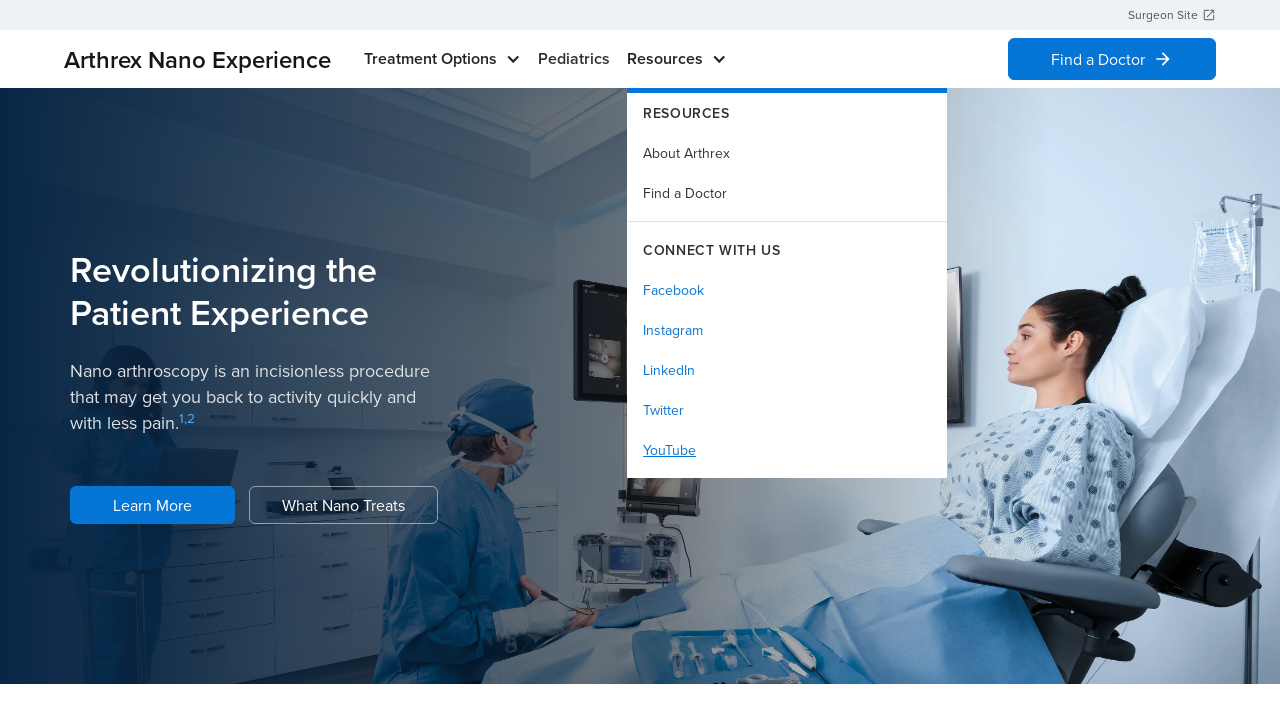